Verifies that the 'Enviar' (Submit) button is present and displayed on the page

Starting URL: https://carros-crud.vercel.app/

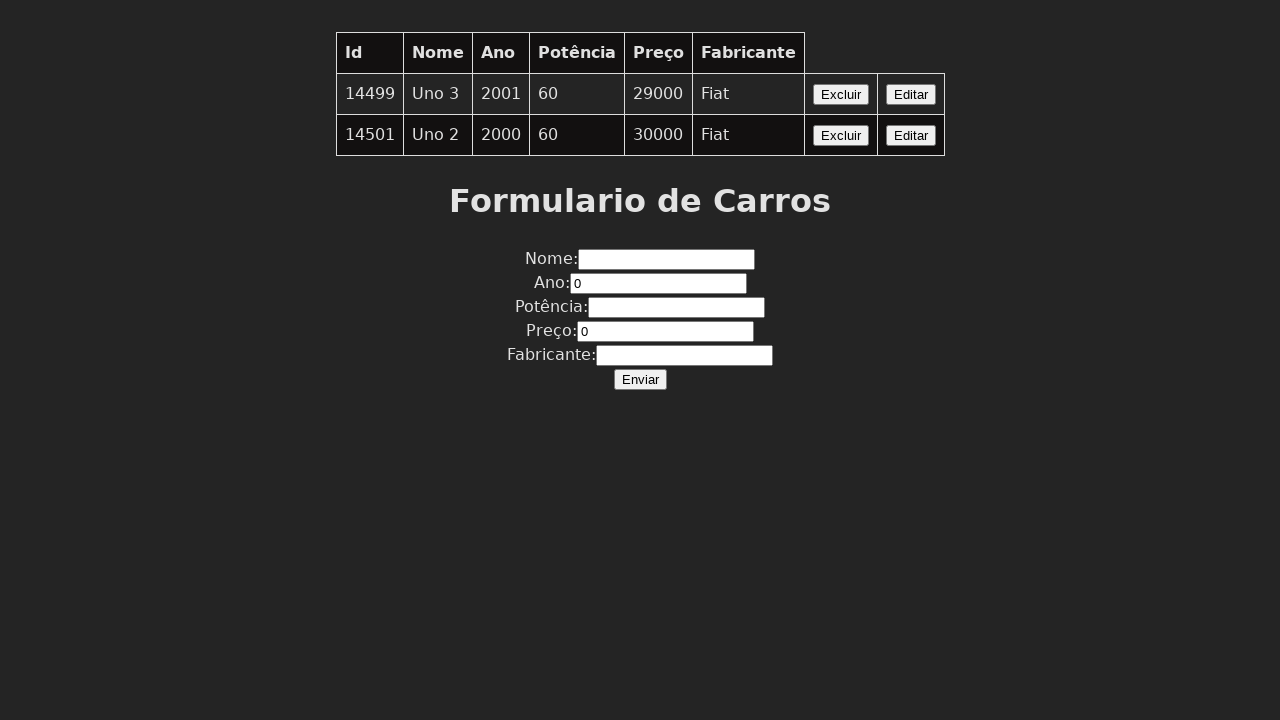

Navigated to https://carros-crud.vercel.app/
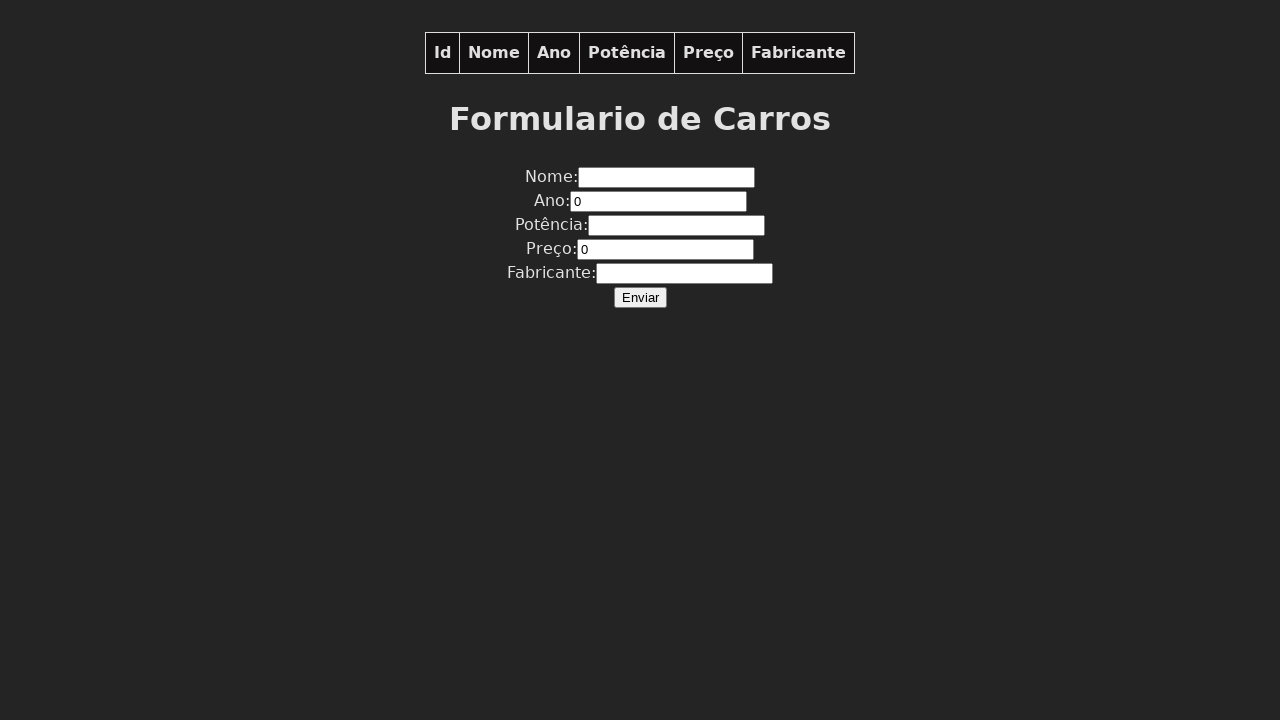

Waited for 'Enviar' (Submit) button to be present on the page
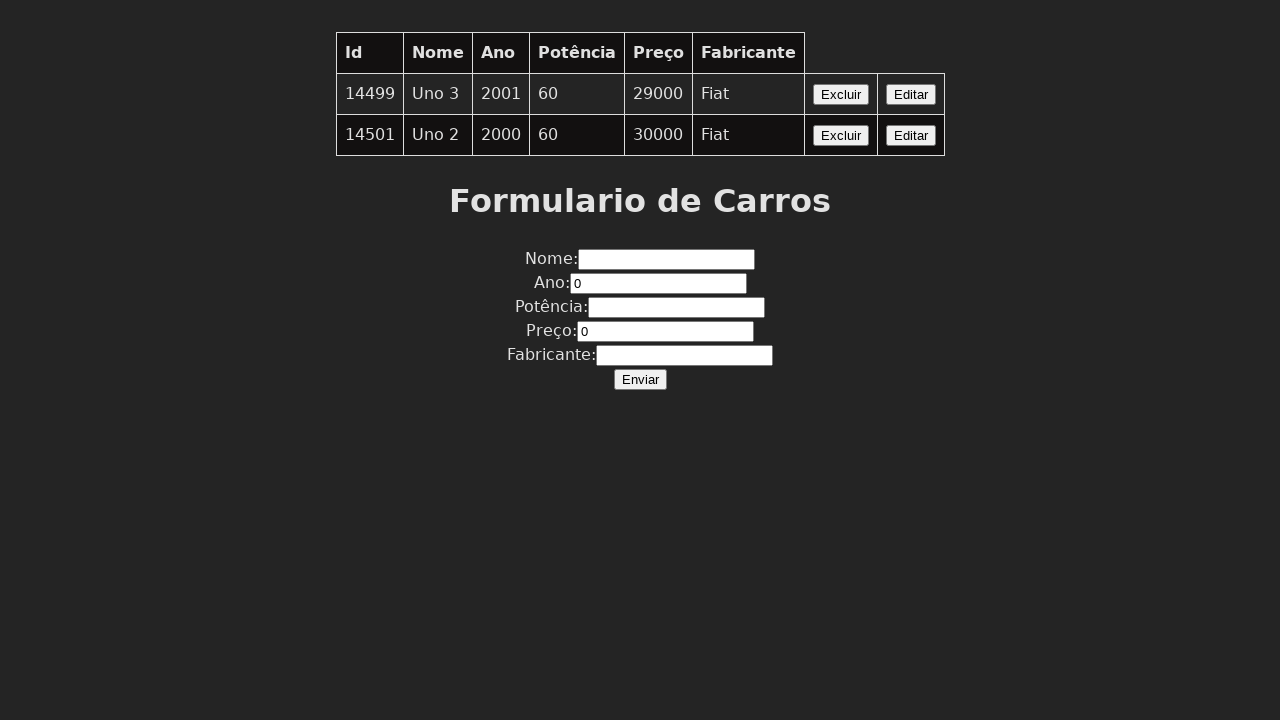

Verified that the 'Enviar' (Submit) button is visible and displayed
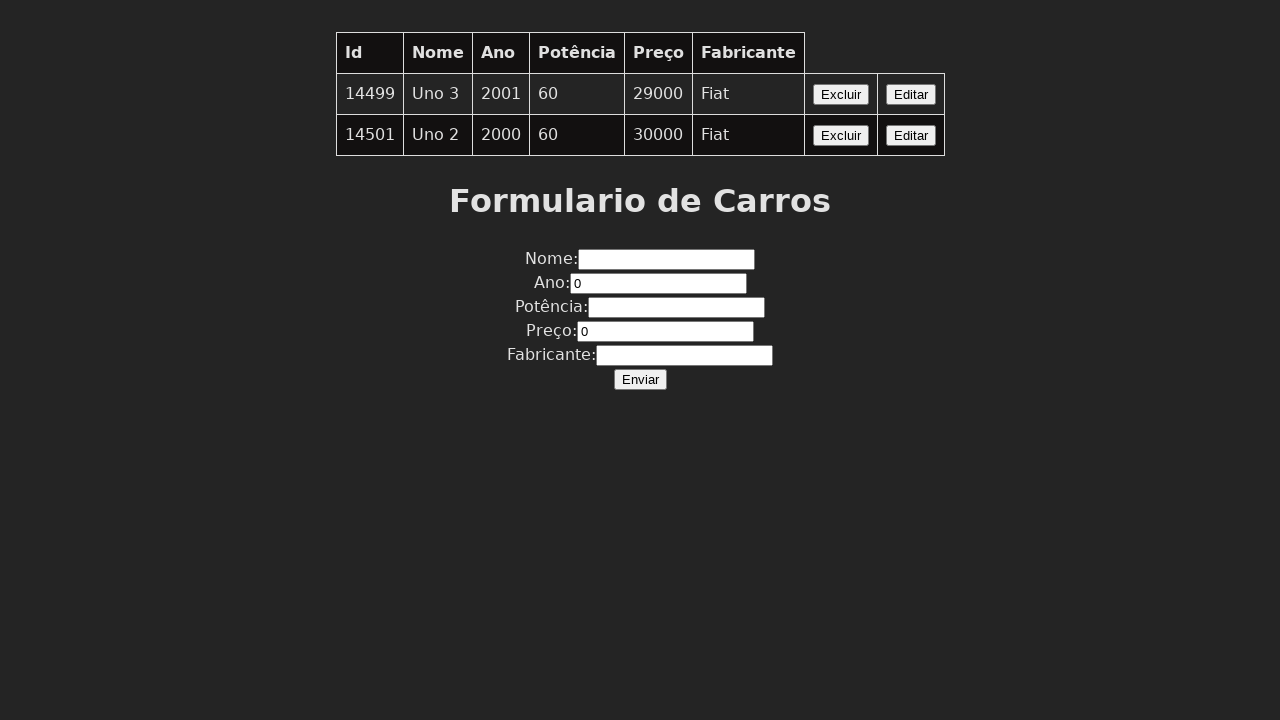

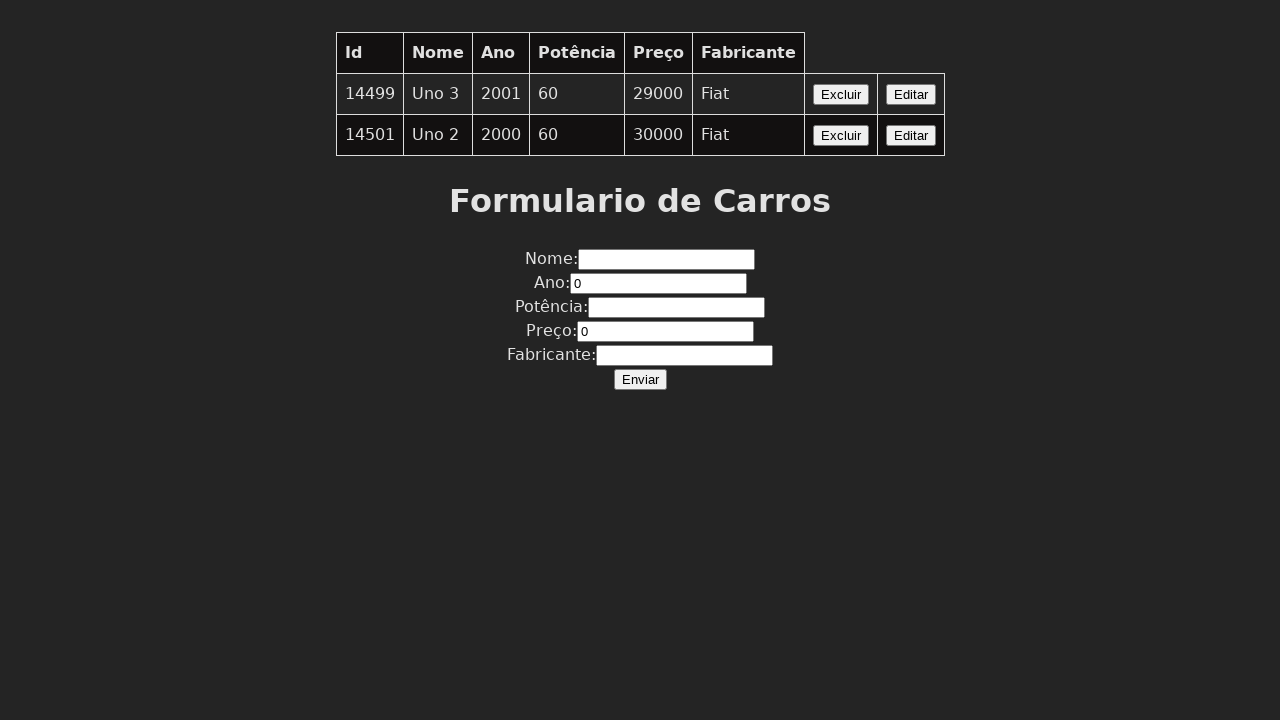